Tests radio button selection by randomly selecting one of the available radio buttons

Starting URL: https://codenboxautomationlab.com/practice/

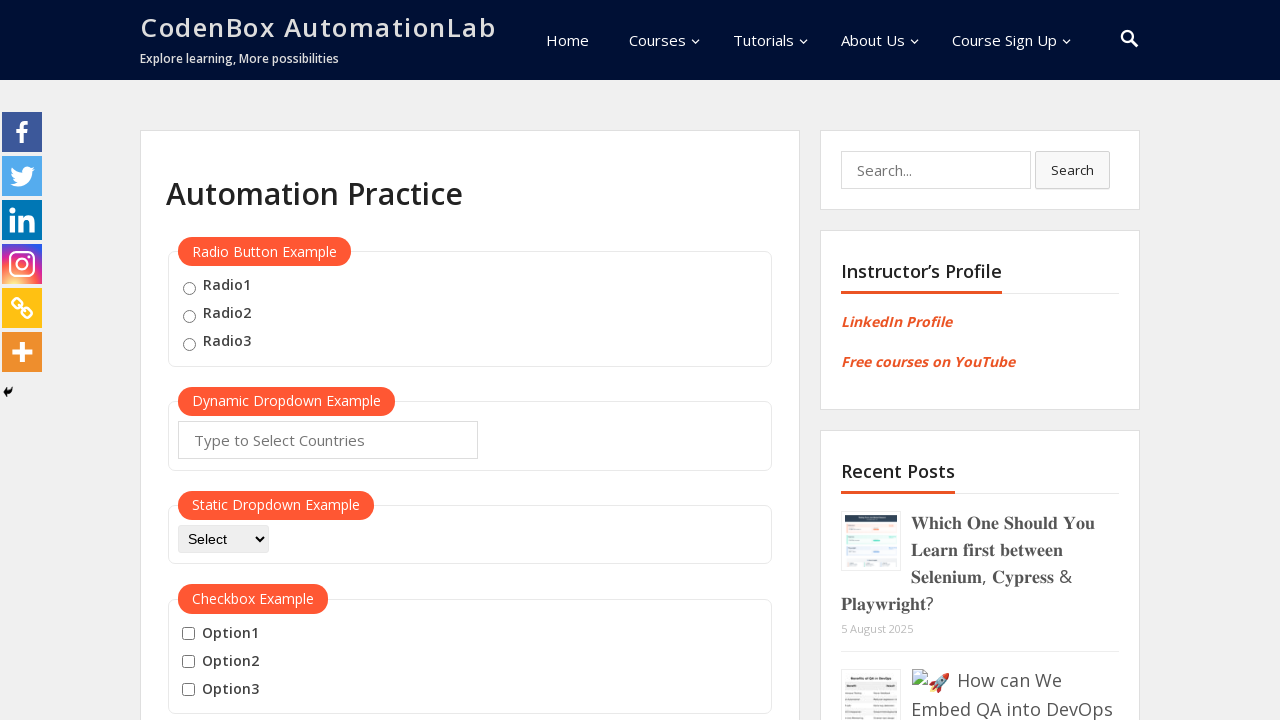

Navigated to CodeNBox automation lab practice page
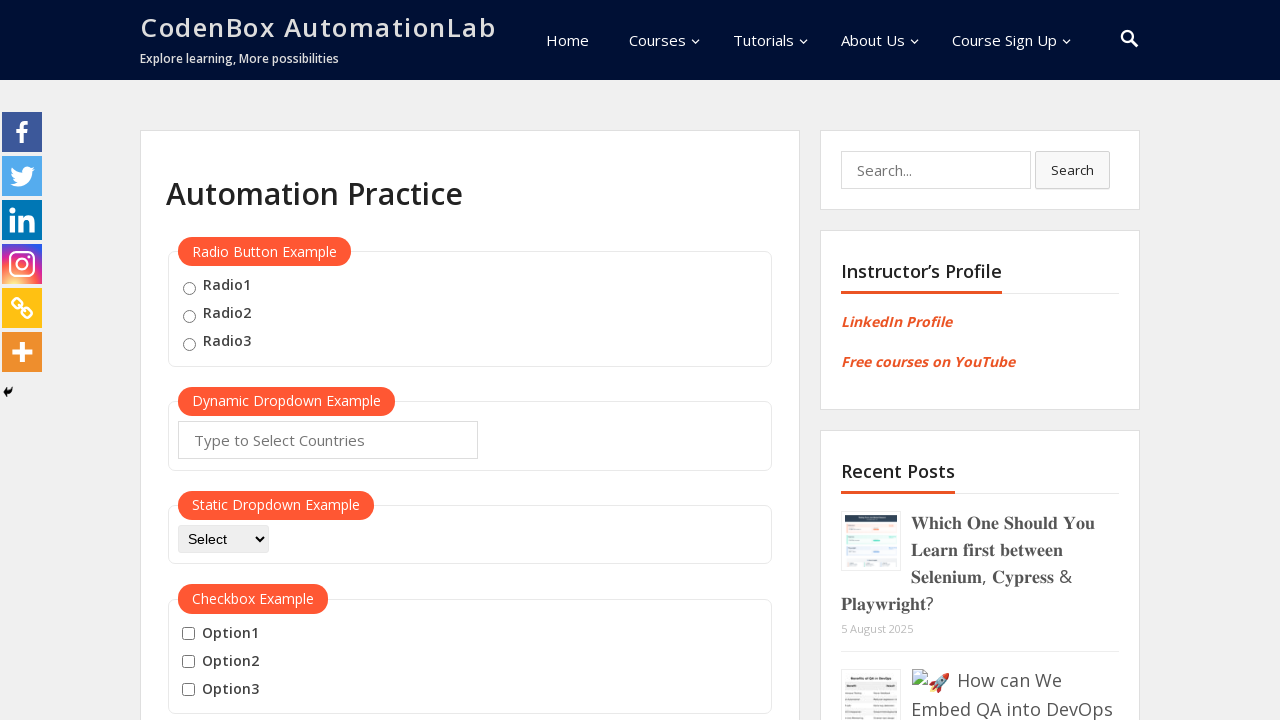

Retrieved all available radio buttons
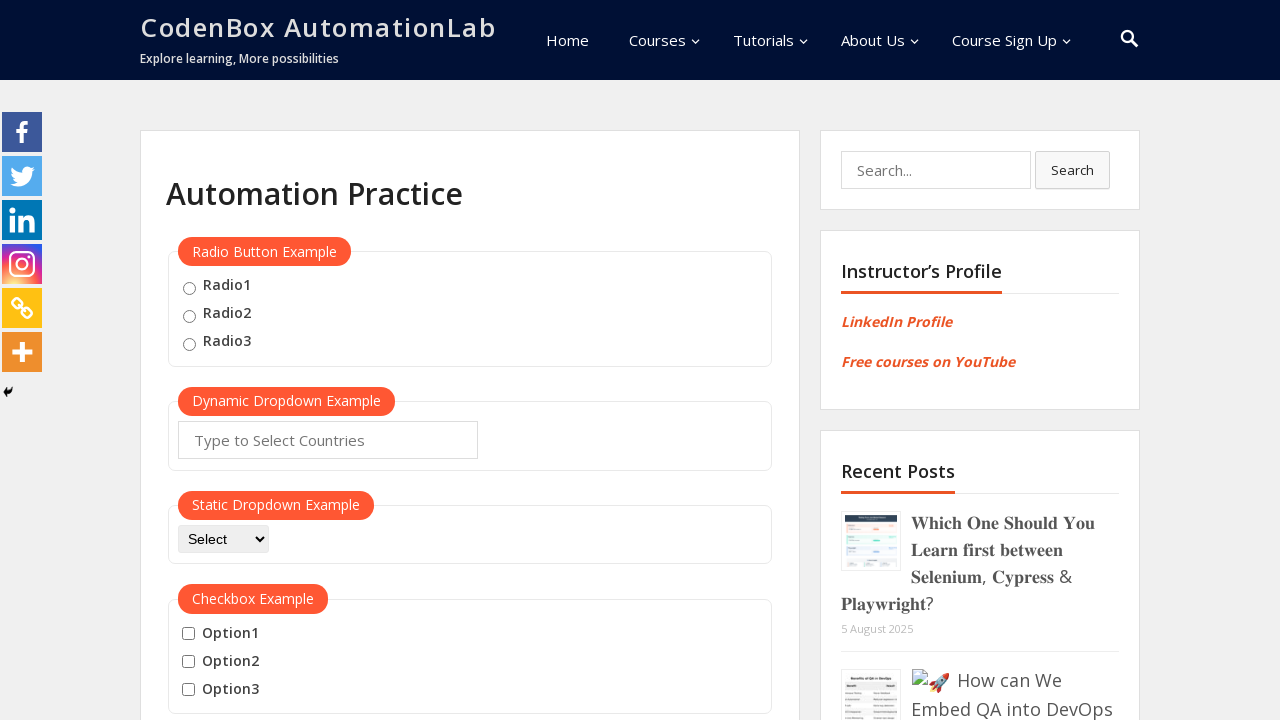

Generated random index 2 for radio button selection
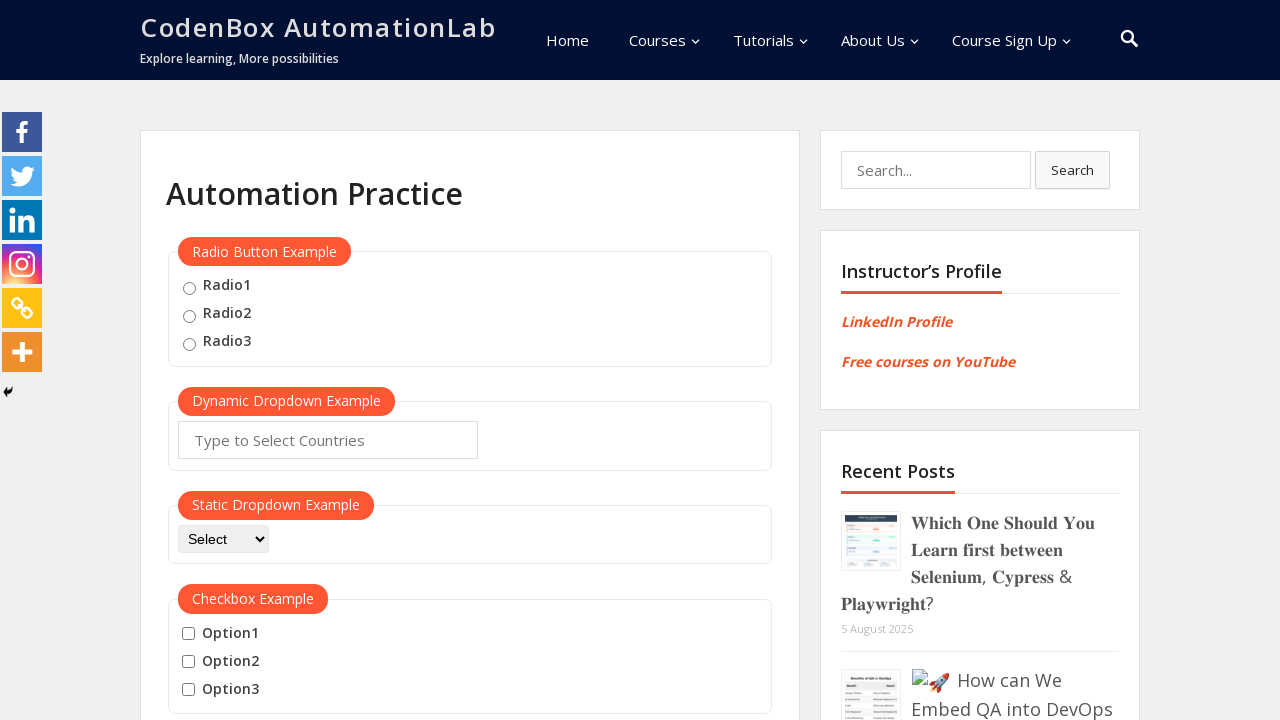

Clicked radio button at index 2 at (189, 344) on .radioButton >> nth=2
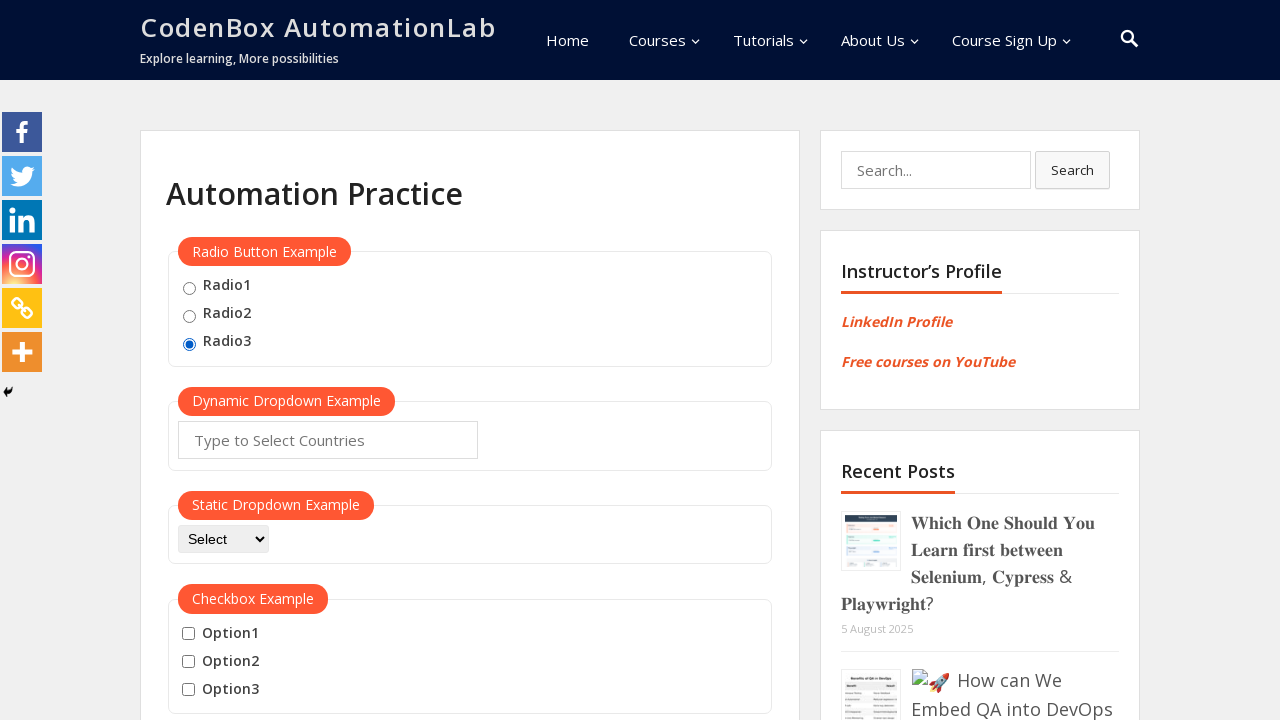

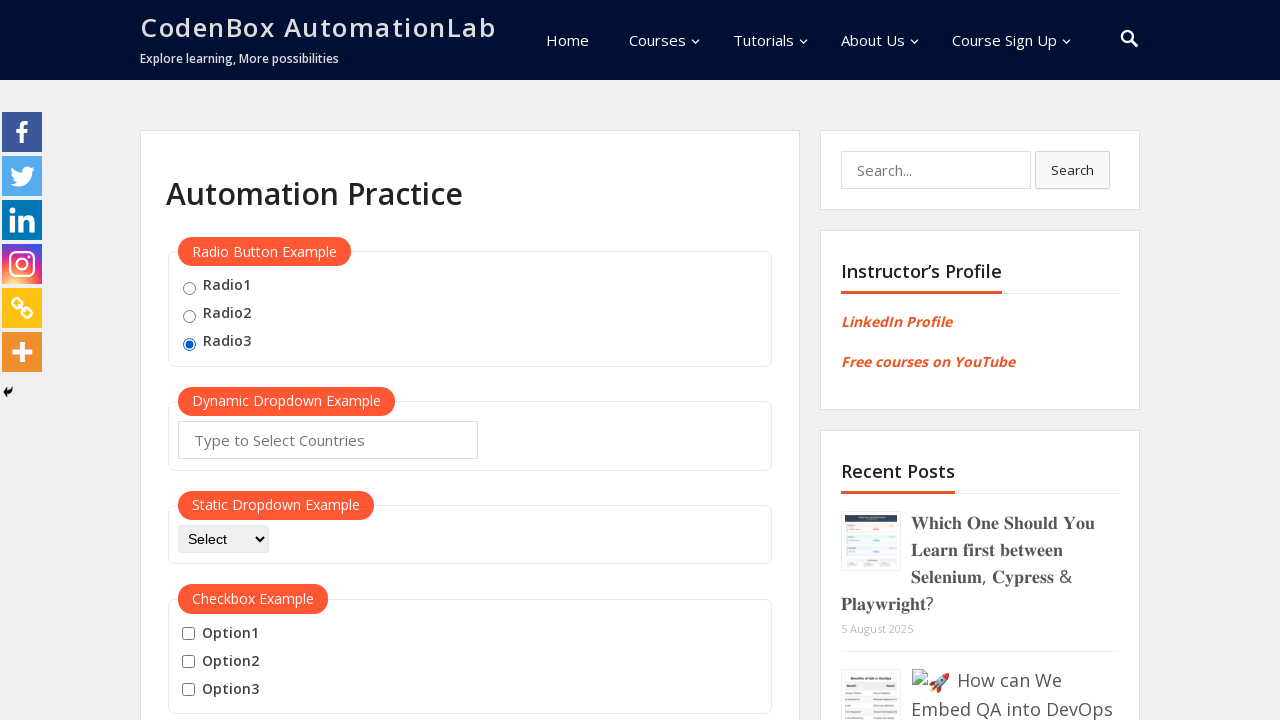